Tests right-click functionality by right-clicking a button and selecting an option from context menu

Starting URL: https://demoapps.qspiders.com/ui/button/buttonRight?sublist=1

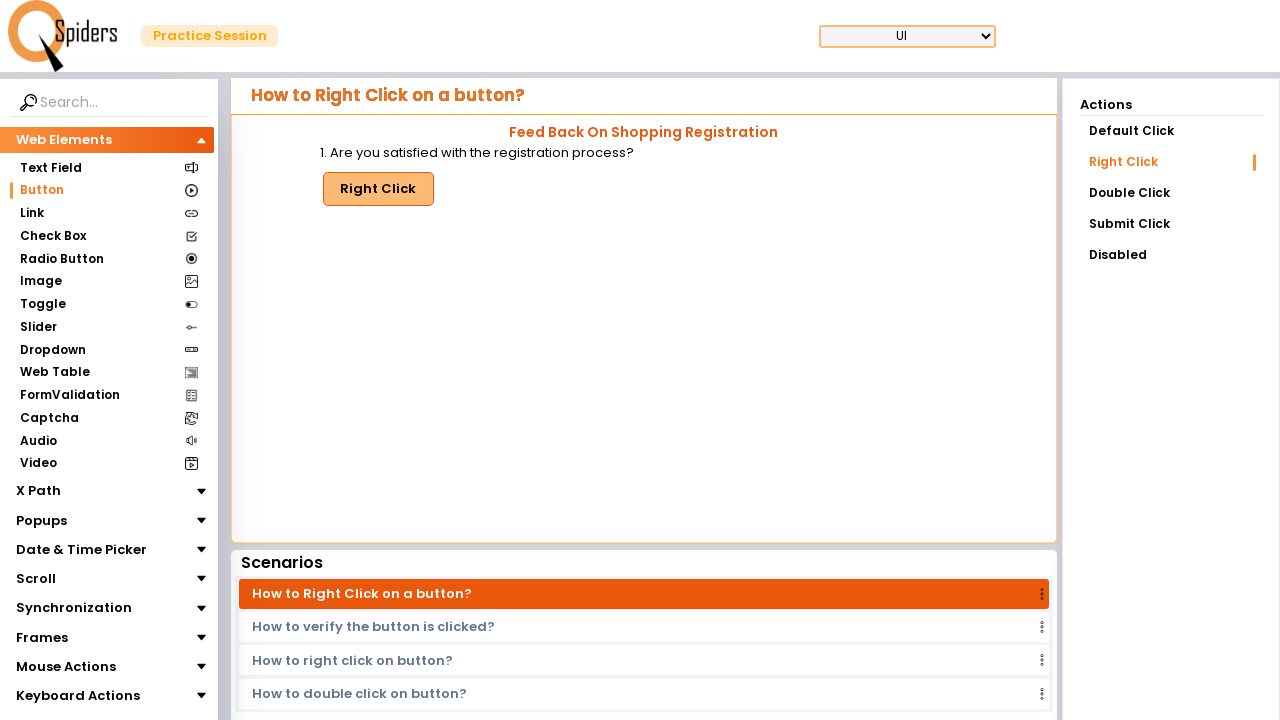

Right-clicked the 'Right Click' button at (378, 189) on internal:role=button[name="Right Click"i]
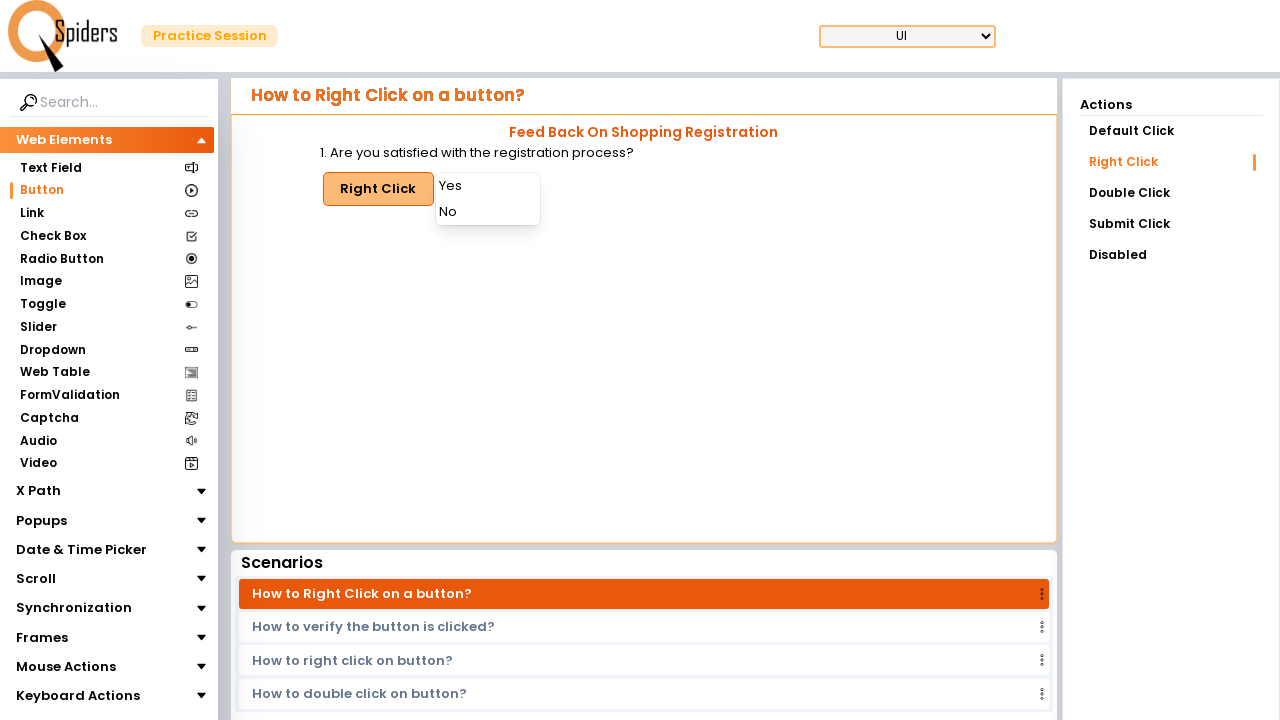

Clicked 'Yes' option from context menu at (488, 186) on internal:text="Yes"i
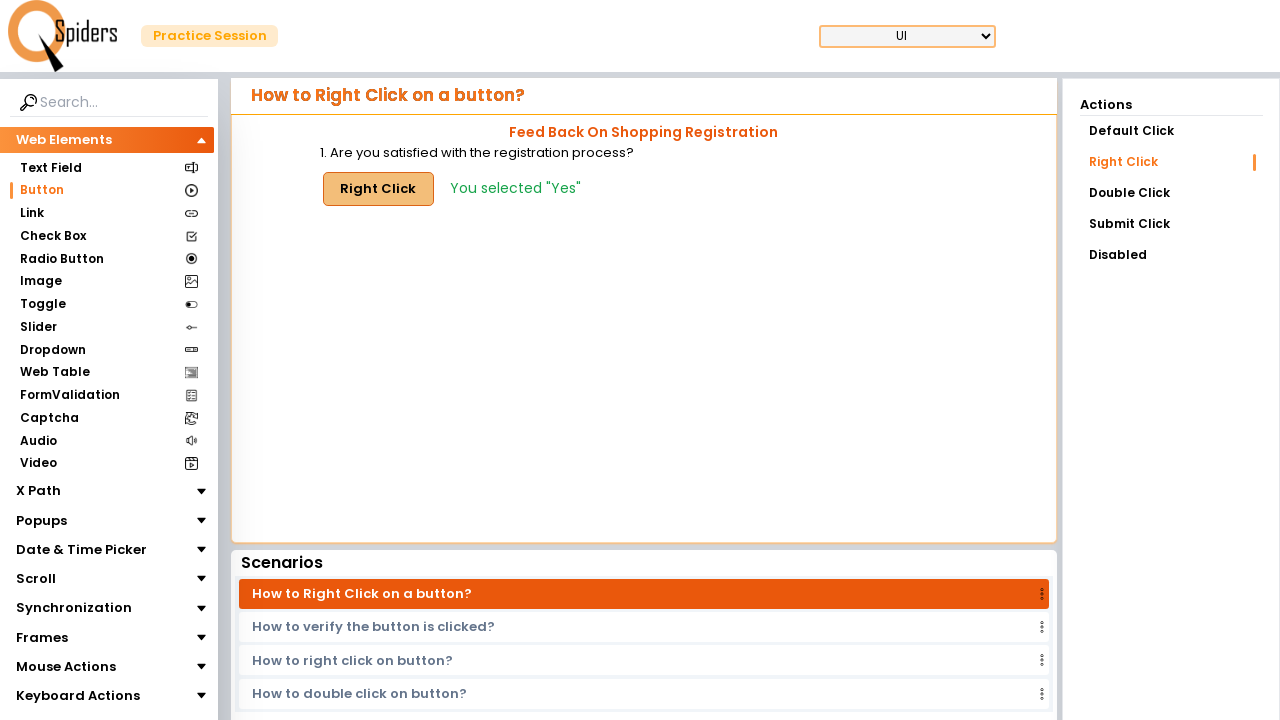

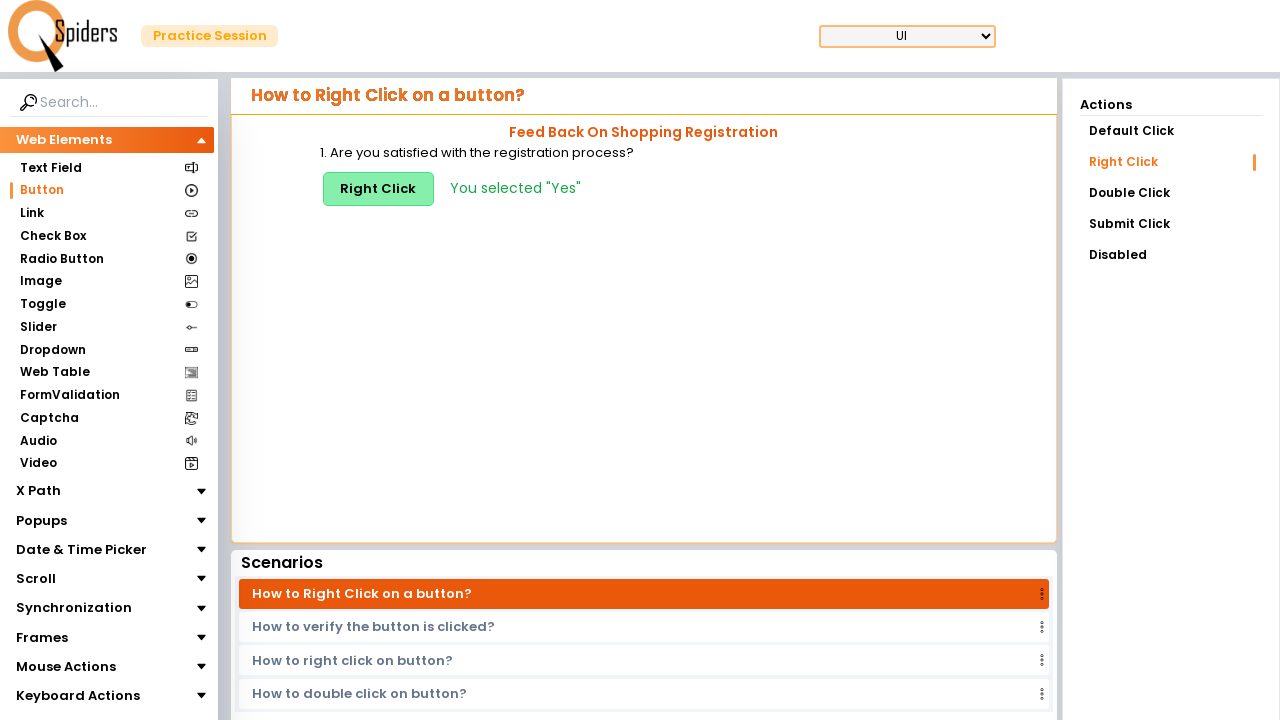